Tests dynamic content functionality by navigating to the Dynamic Content page, capturing the content, refreshing the page, and verifying that the content has changed after refresh.

Starting URL: https://the-internet.herokuapp.com/

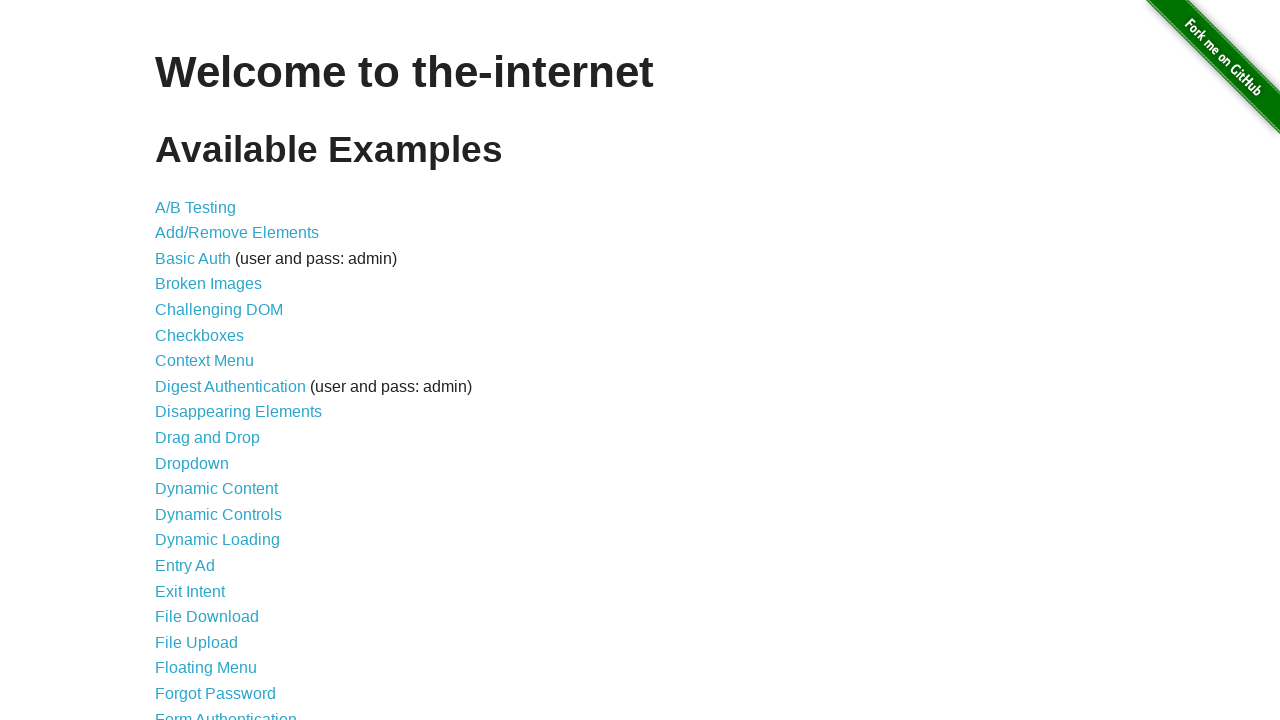

Clicked on Dynamic Content link at (216, 489) on text=Dynamic Content
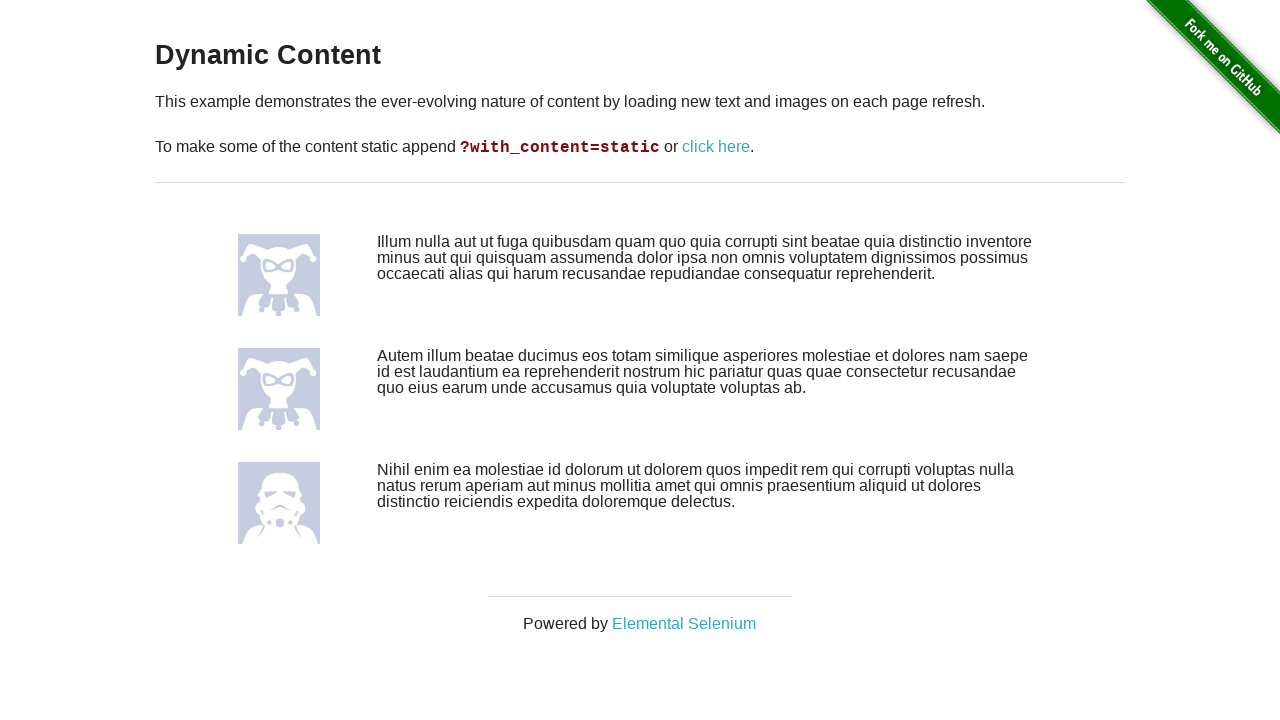

Dynamic content section loaded
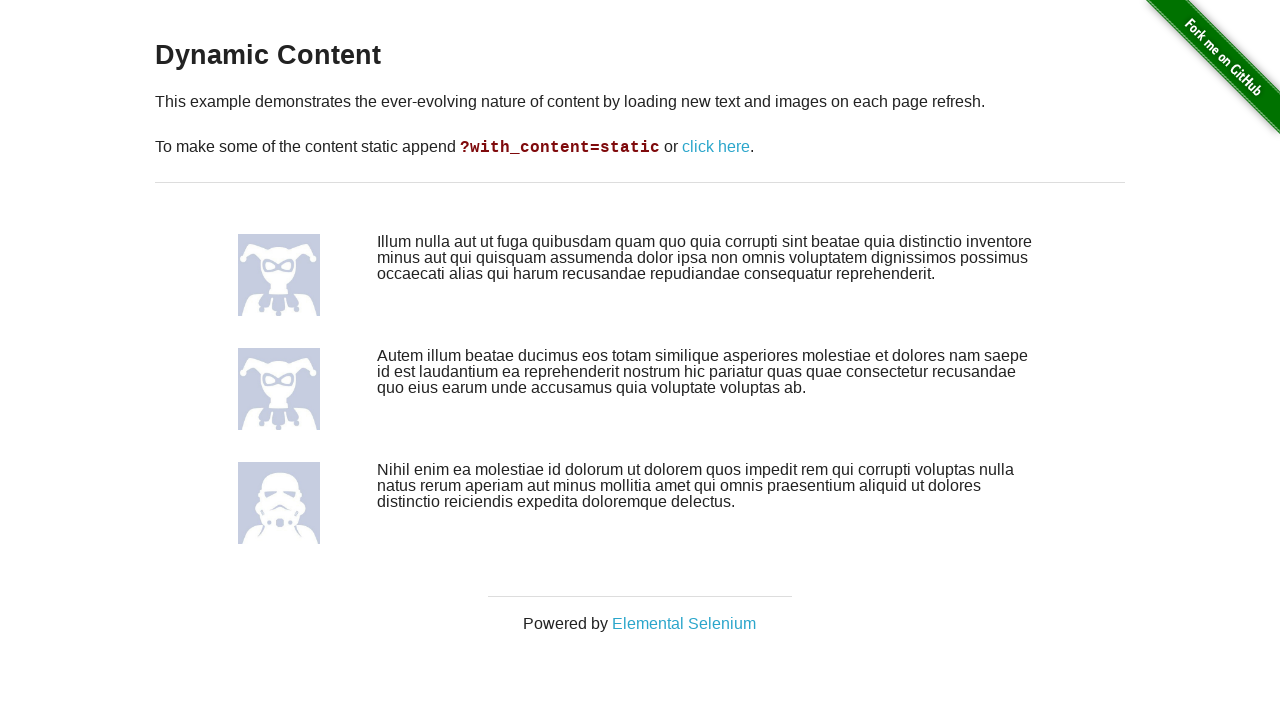

Captured initial dynamic content
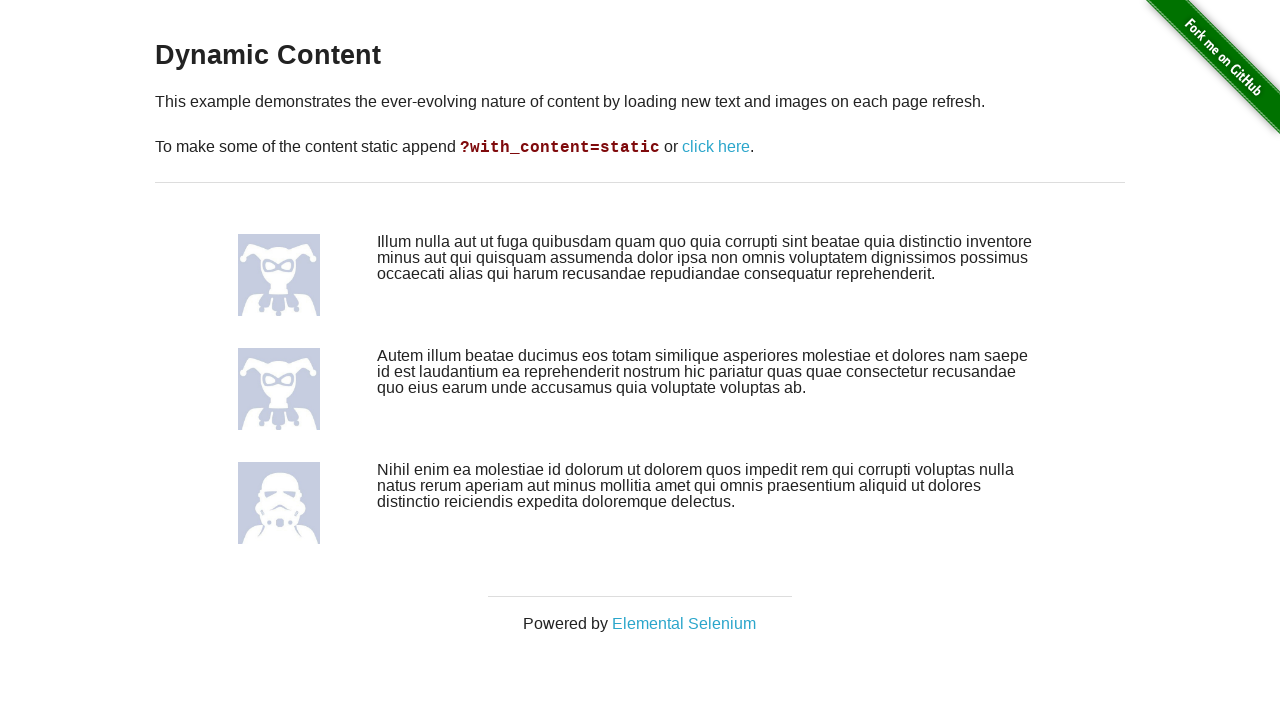

Refreshed the page
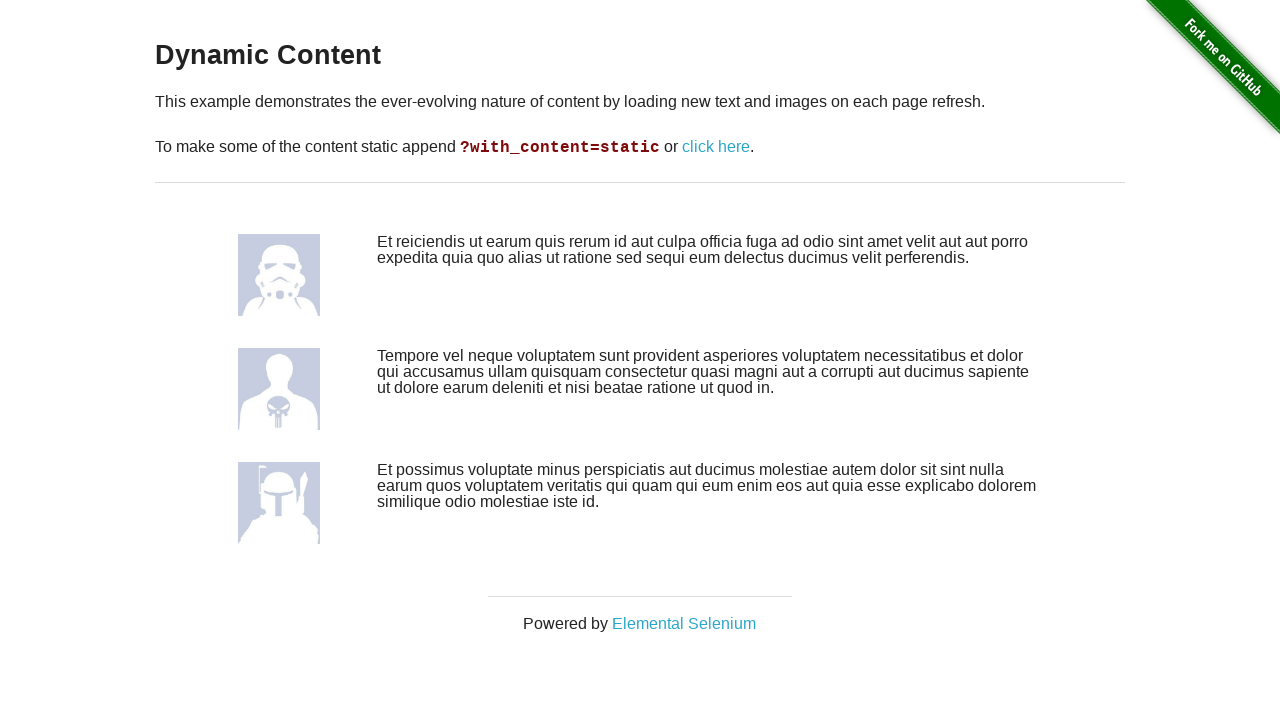

Dynamic content section reloaded after refresh
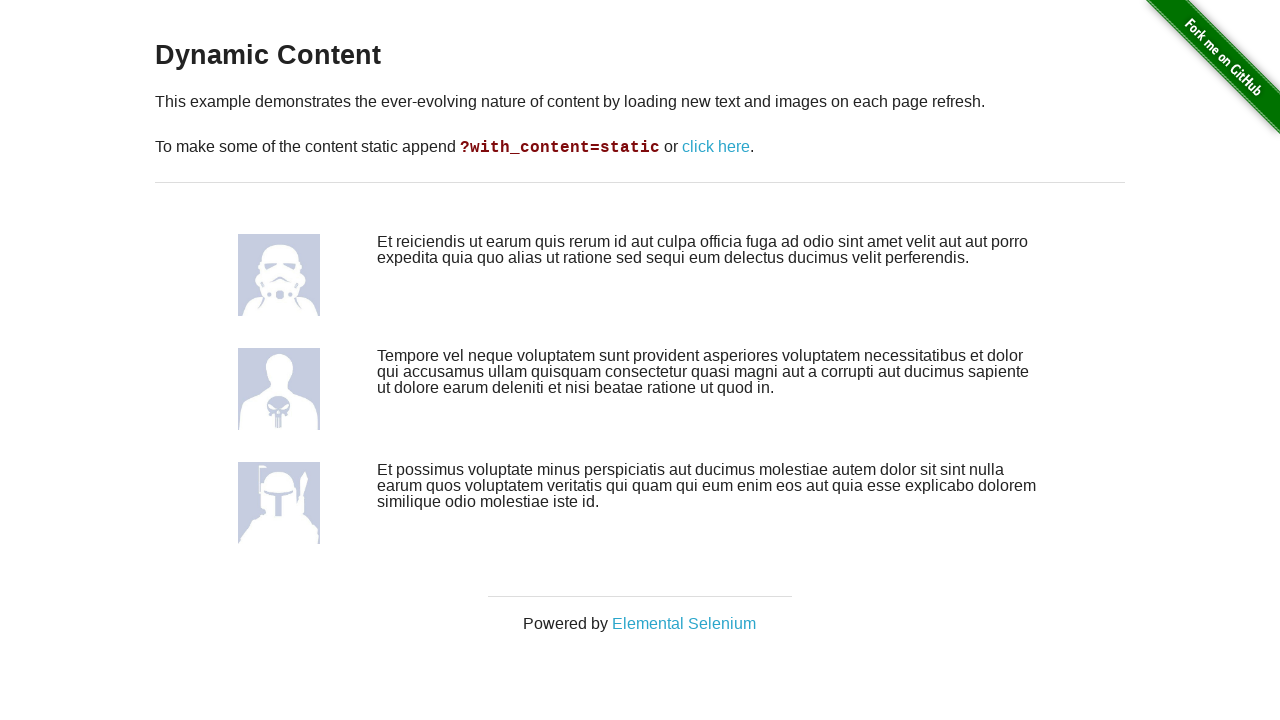

Captured dynamic content after refresh
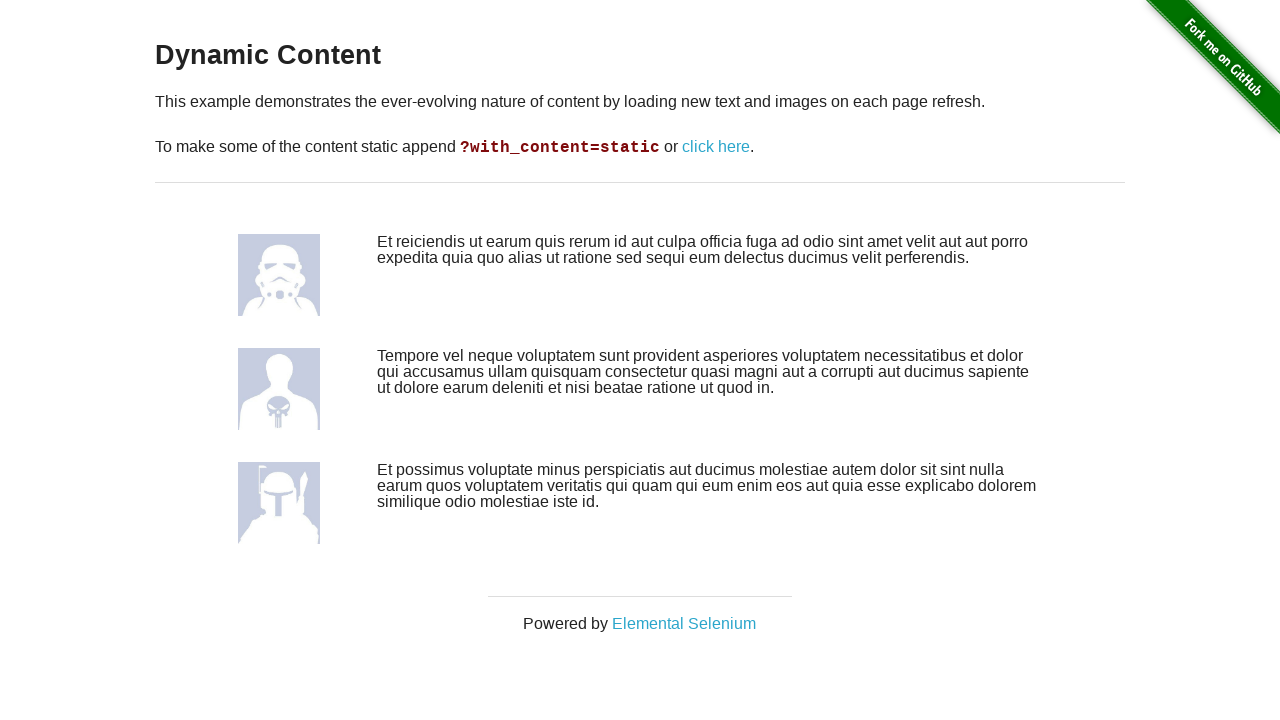

Verified that dynamic content changed after refresh
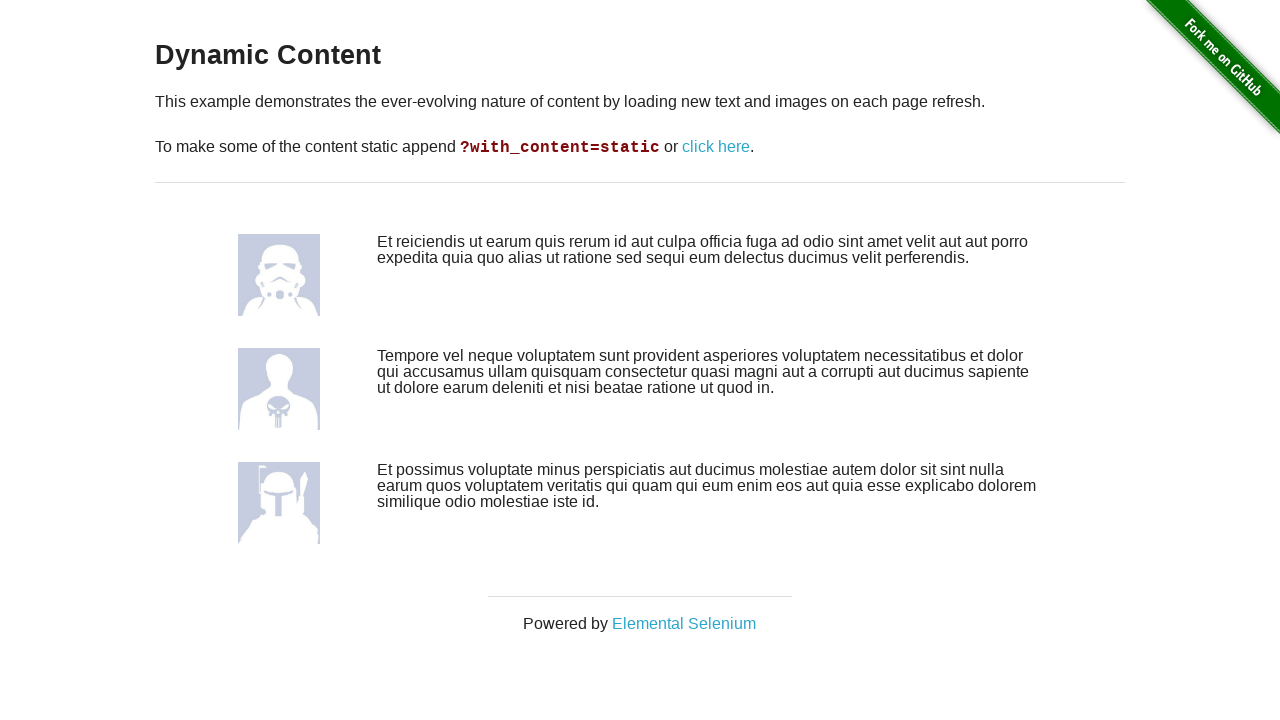

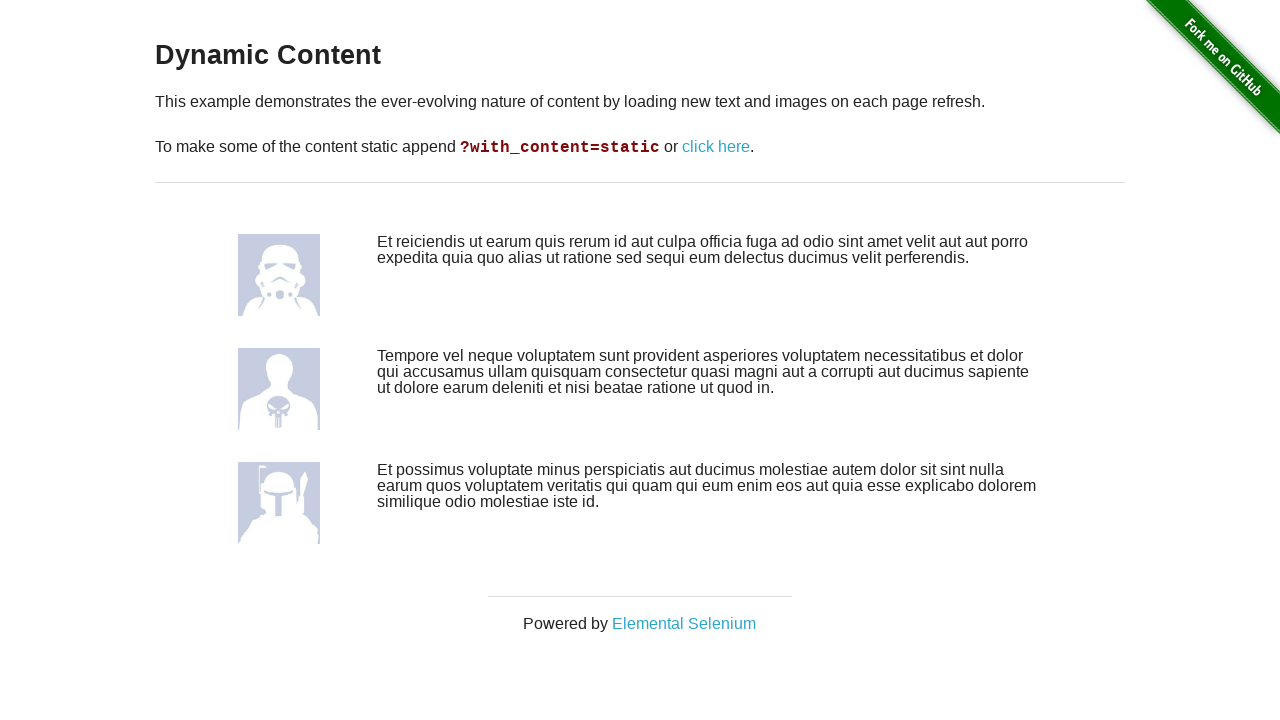